Tests form field clear and update functionality by entering initial values in first name and last name fields, clearing them, entering new values, and submitting the form.

Starting URL: https://www.w3schools.com/html/html_forms.asp

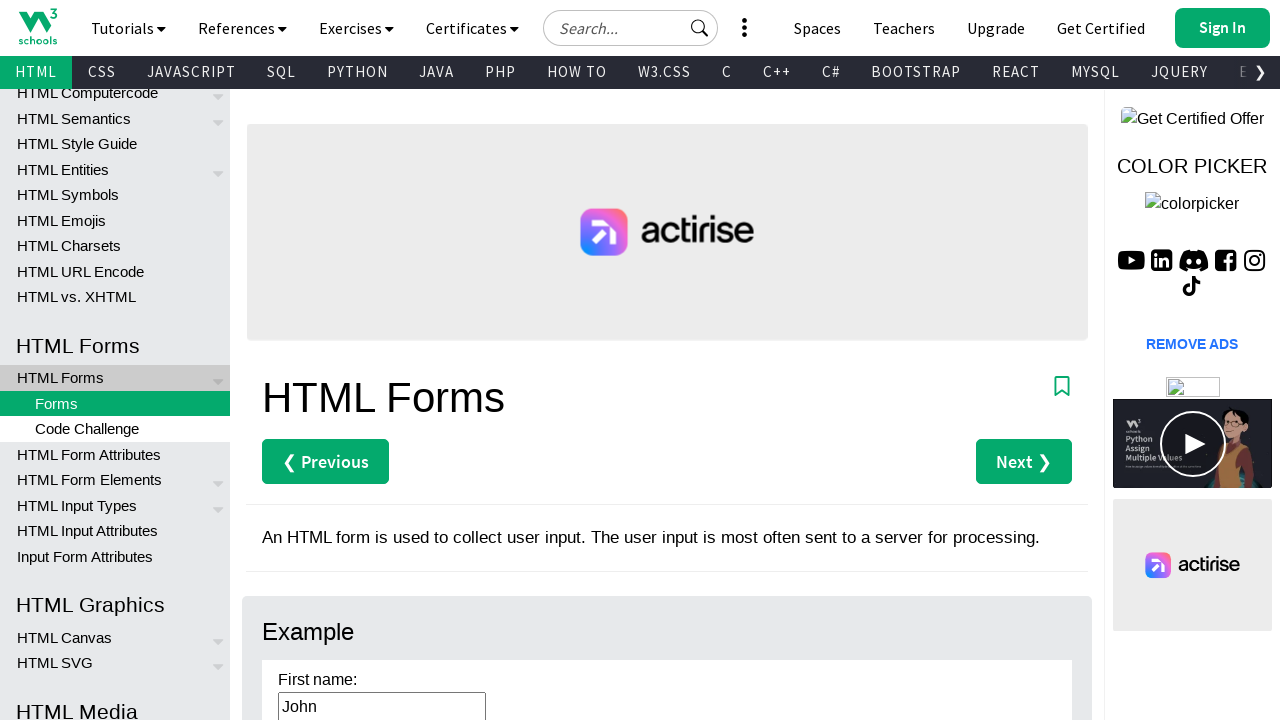

Entered 'Initial' in first name field on input[name='fname']
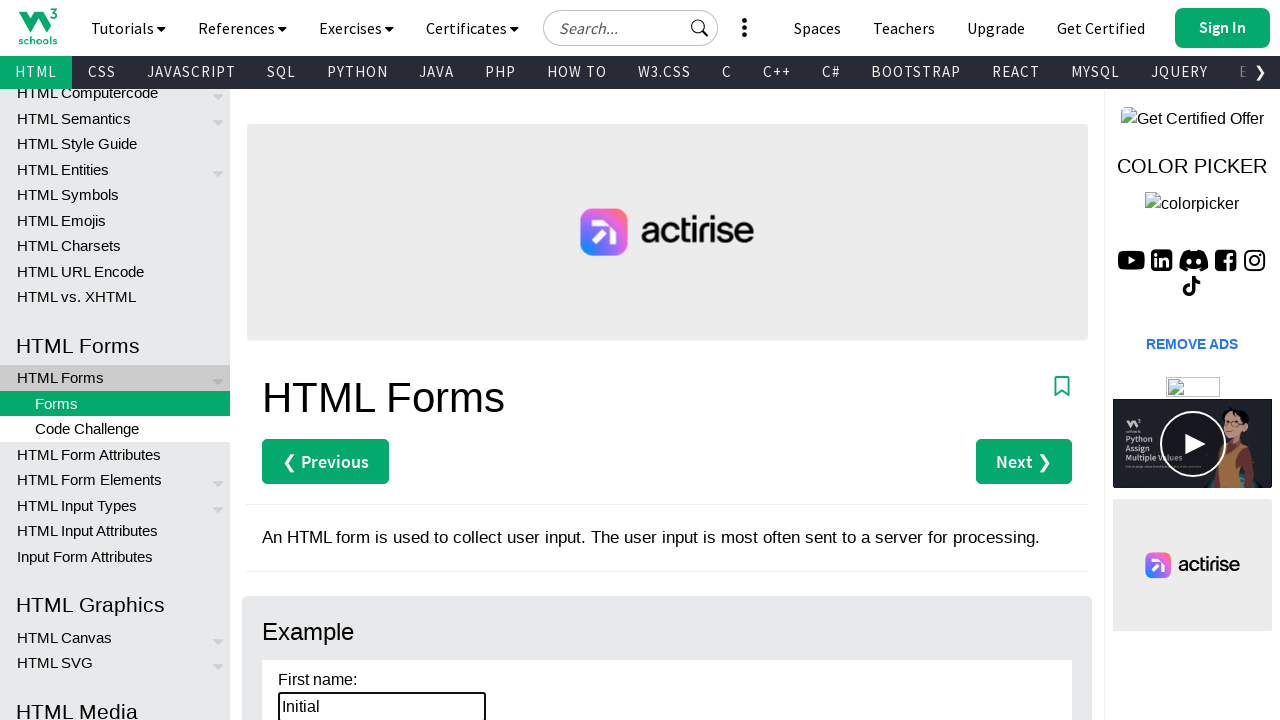

Entered 'Value' in last name field on input[name='lname']
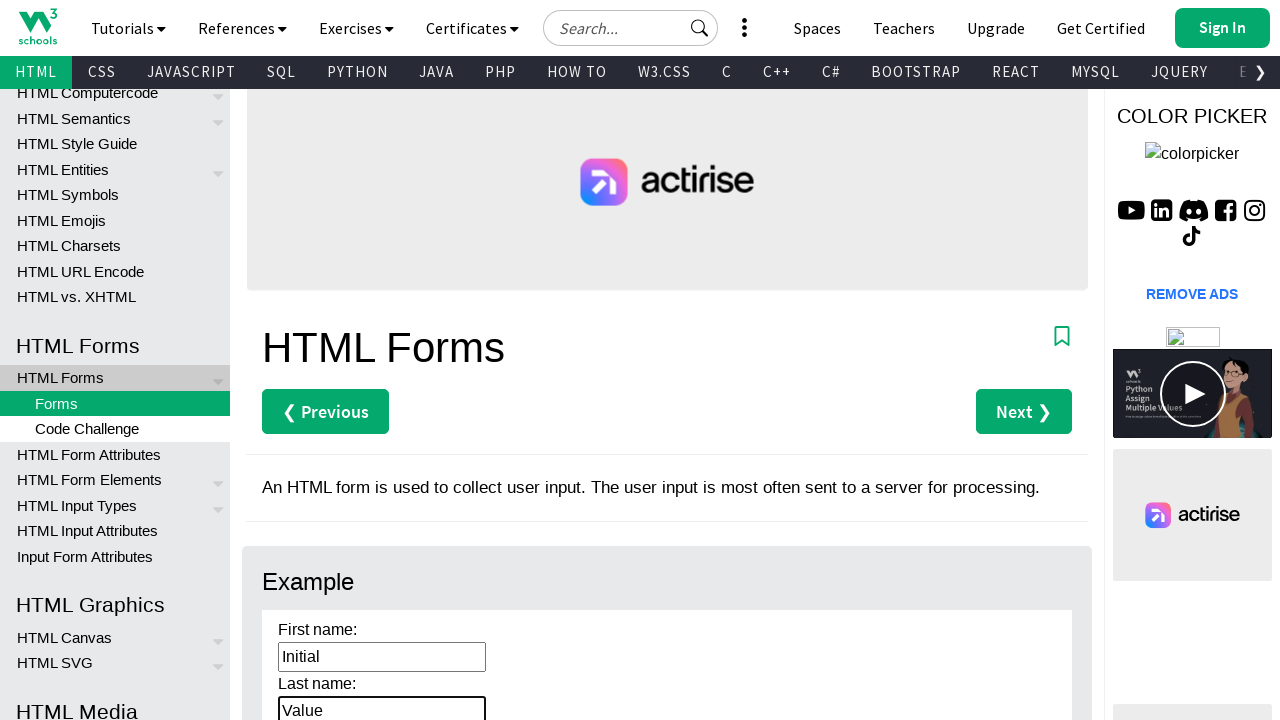

Cleared first name field on input[name='fname']
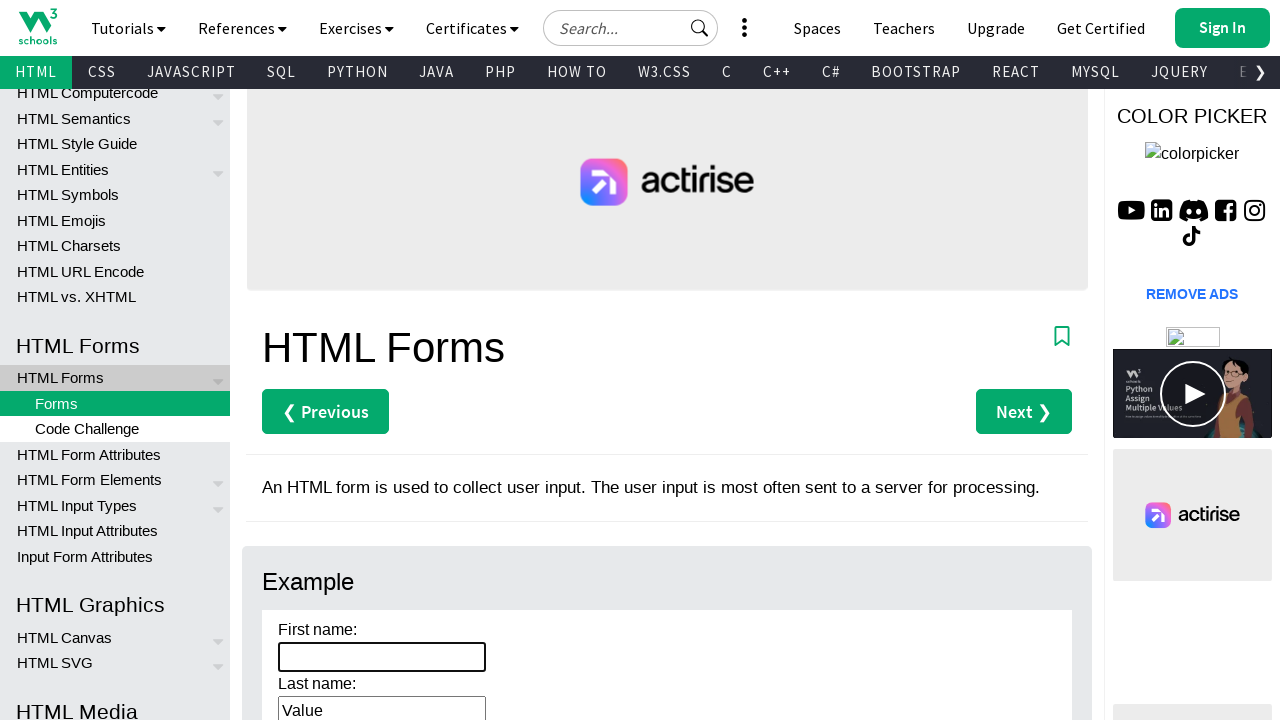

Cleared last name field on input[name='lname']
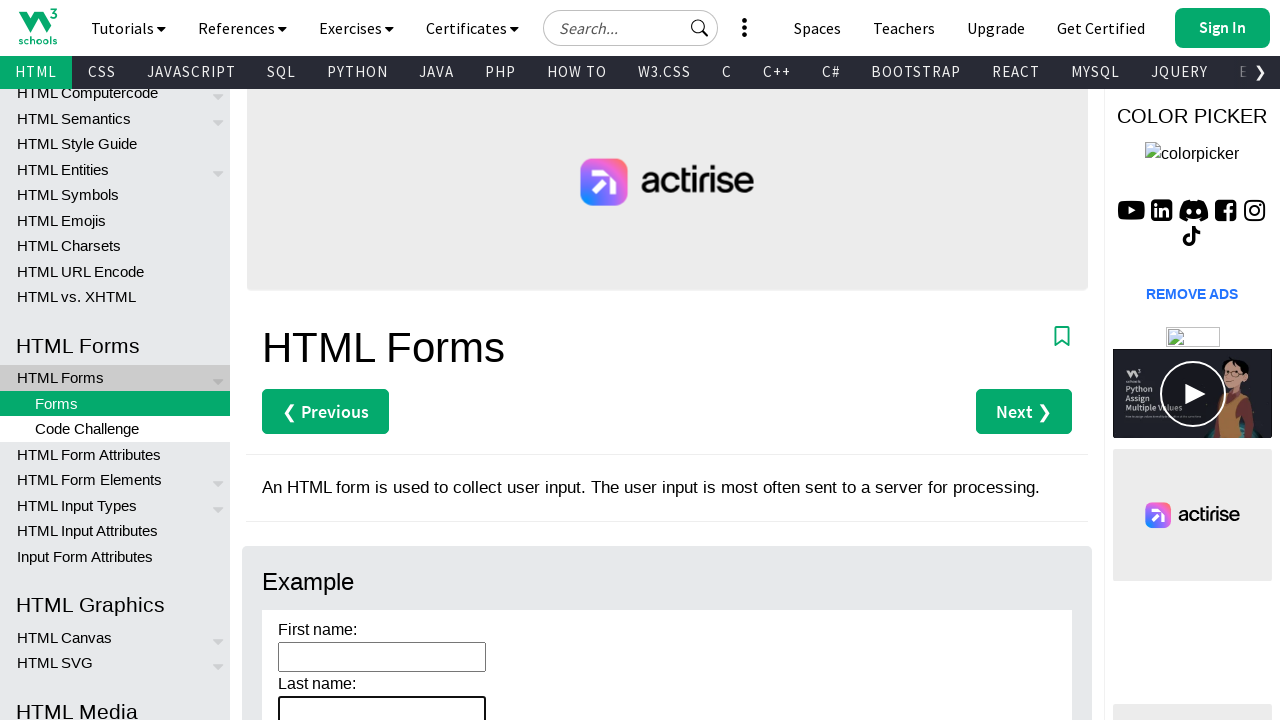

Entered 'Updated' in first name field on input[name='fname']
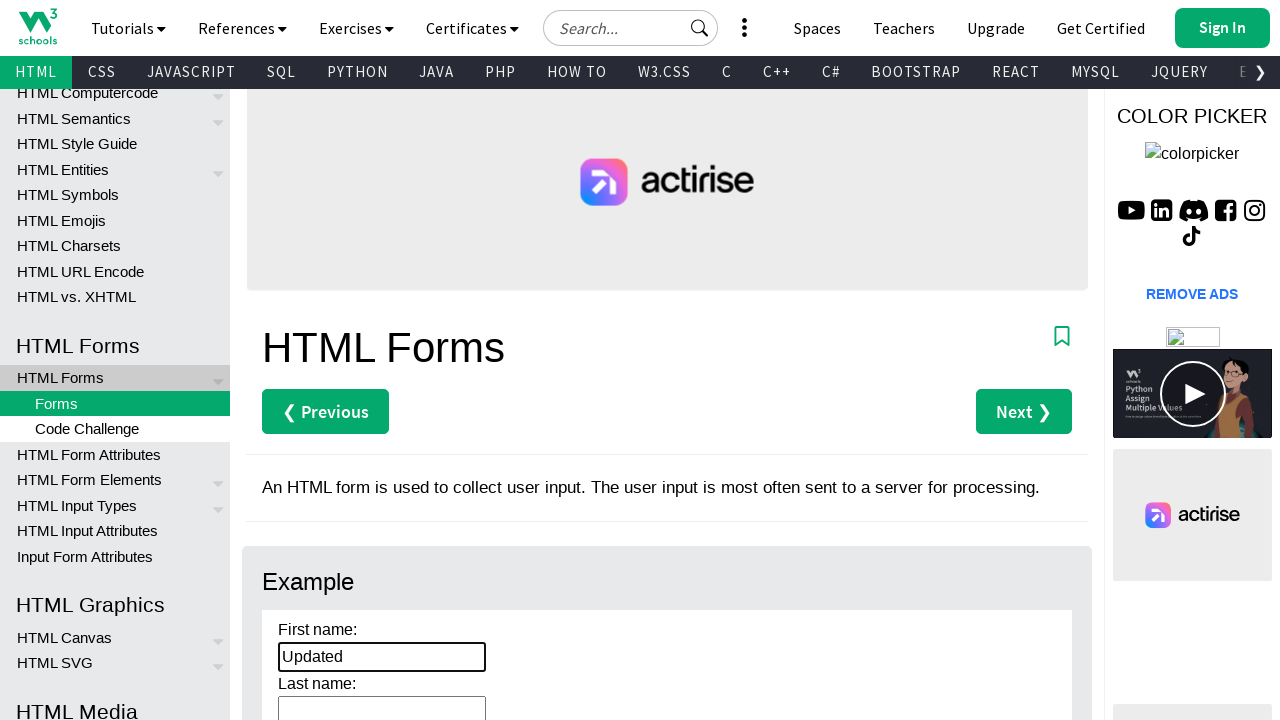

Entered 'Value' in last name field on input[name='lname']
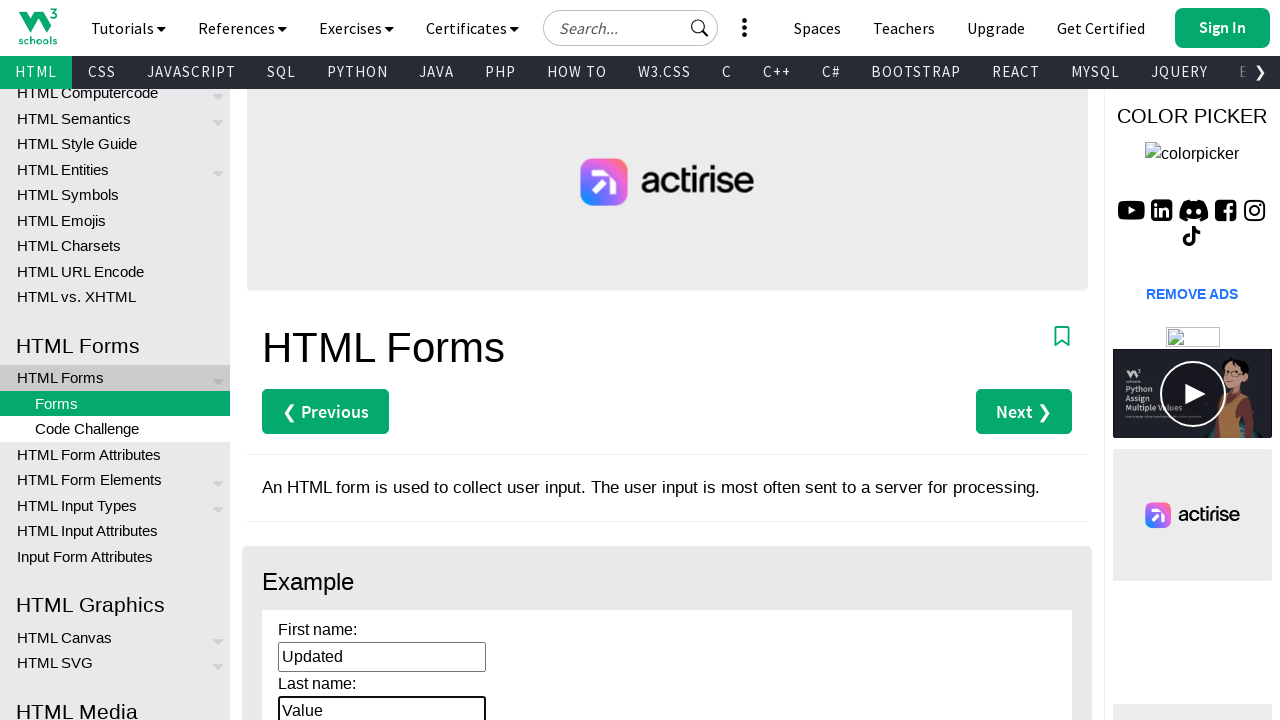

Clicked submit button to submit form at (311, 360) on input[type='submit']
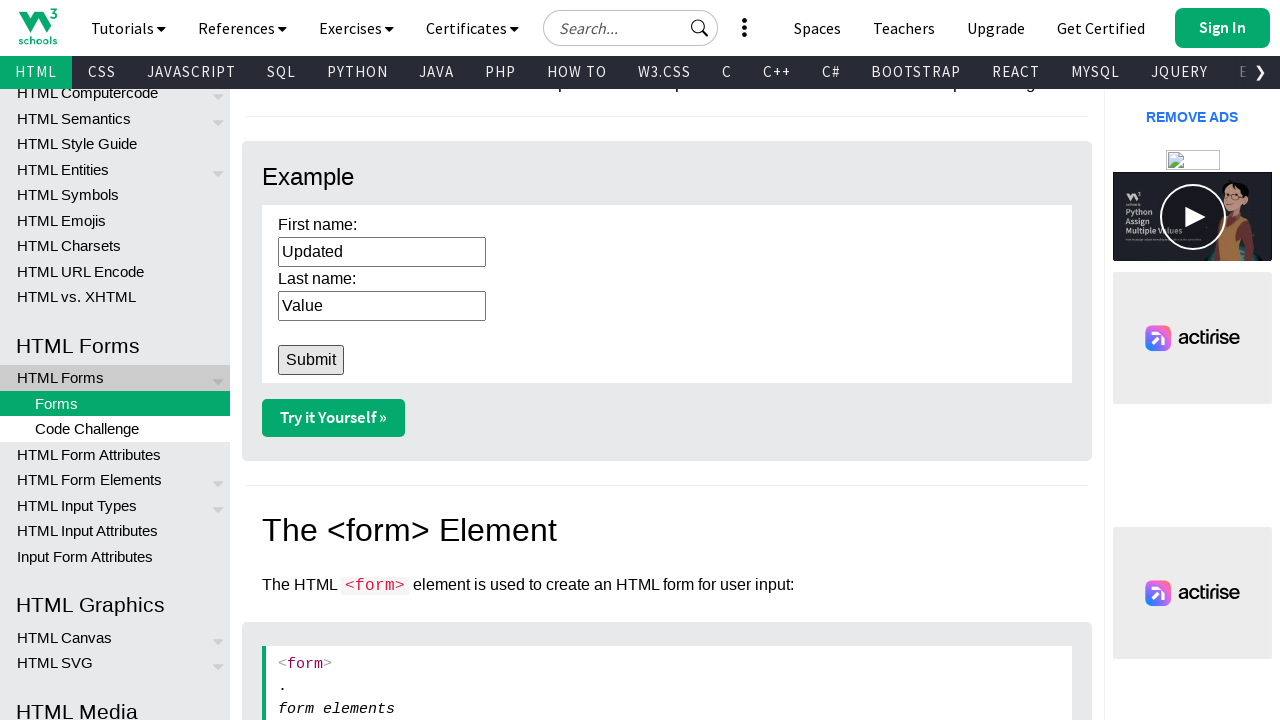

Form submission completed and page loaded
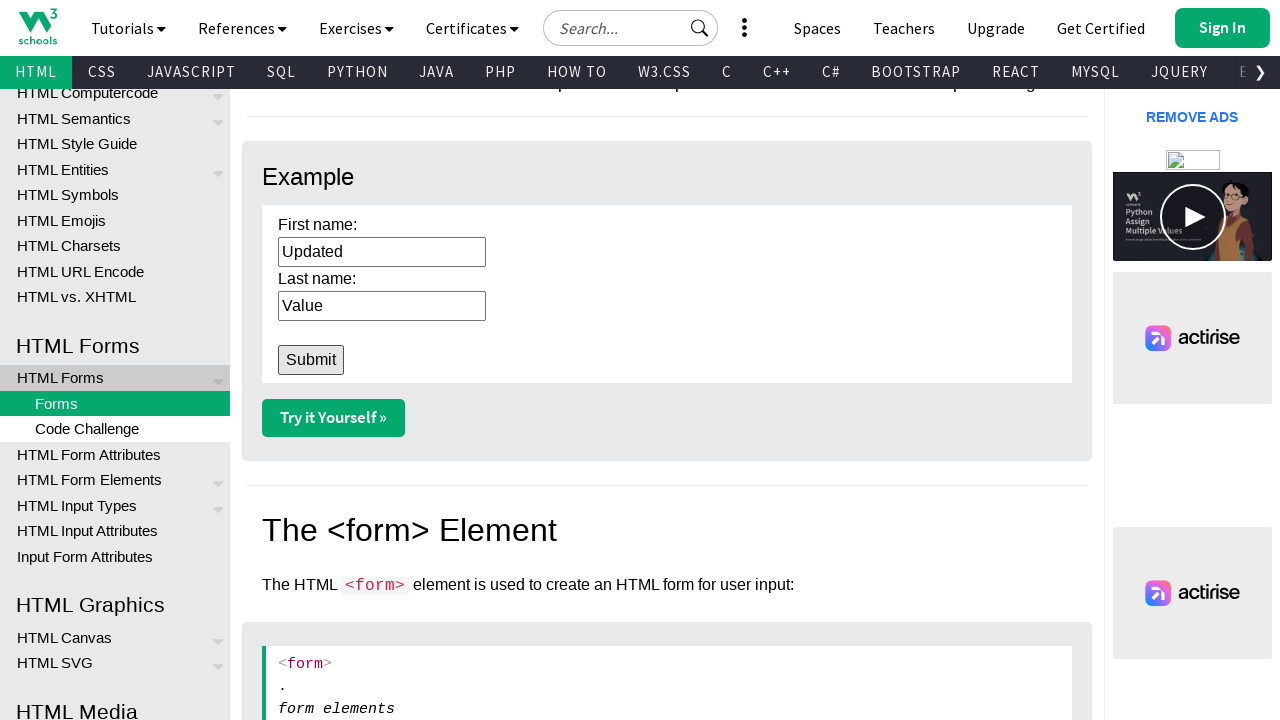

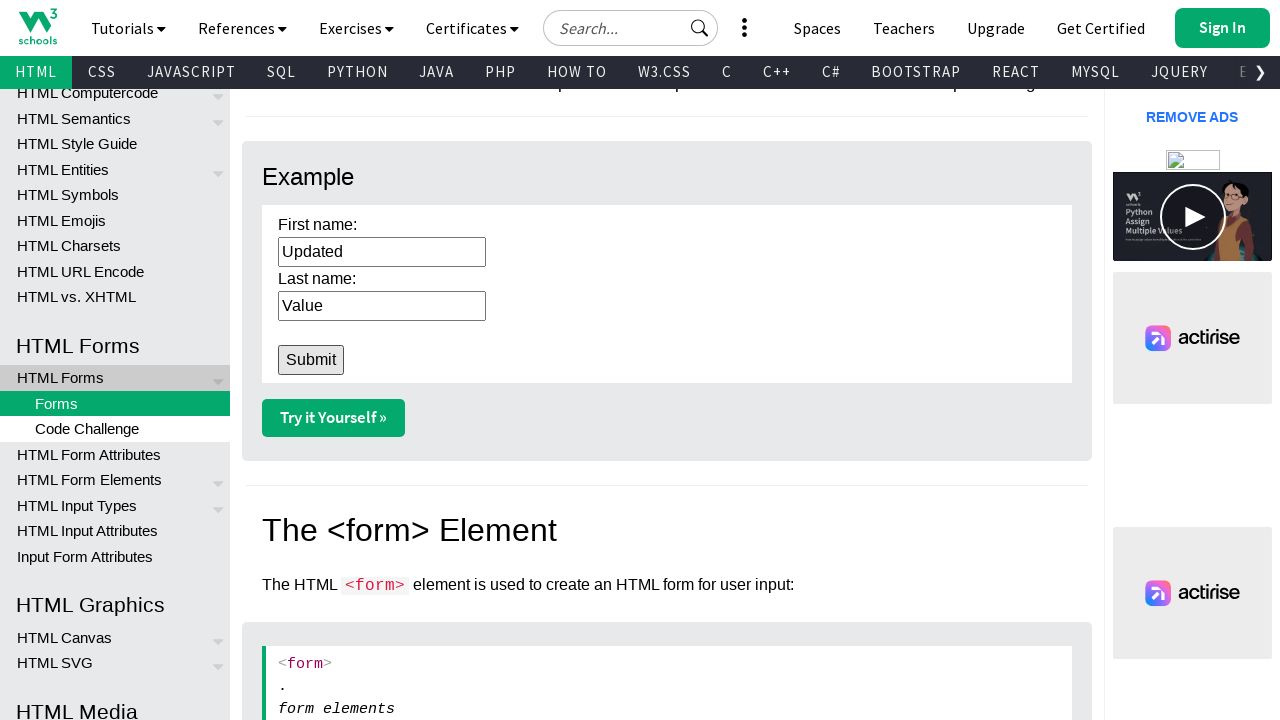